Tests filtering to show only active (uncompleted) todo items

Starting URL: https://demo.playwright.dev/todomvc

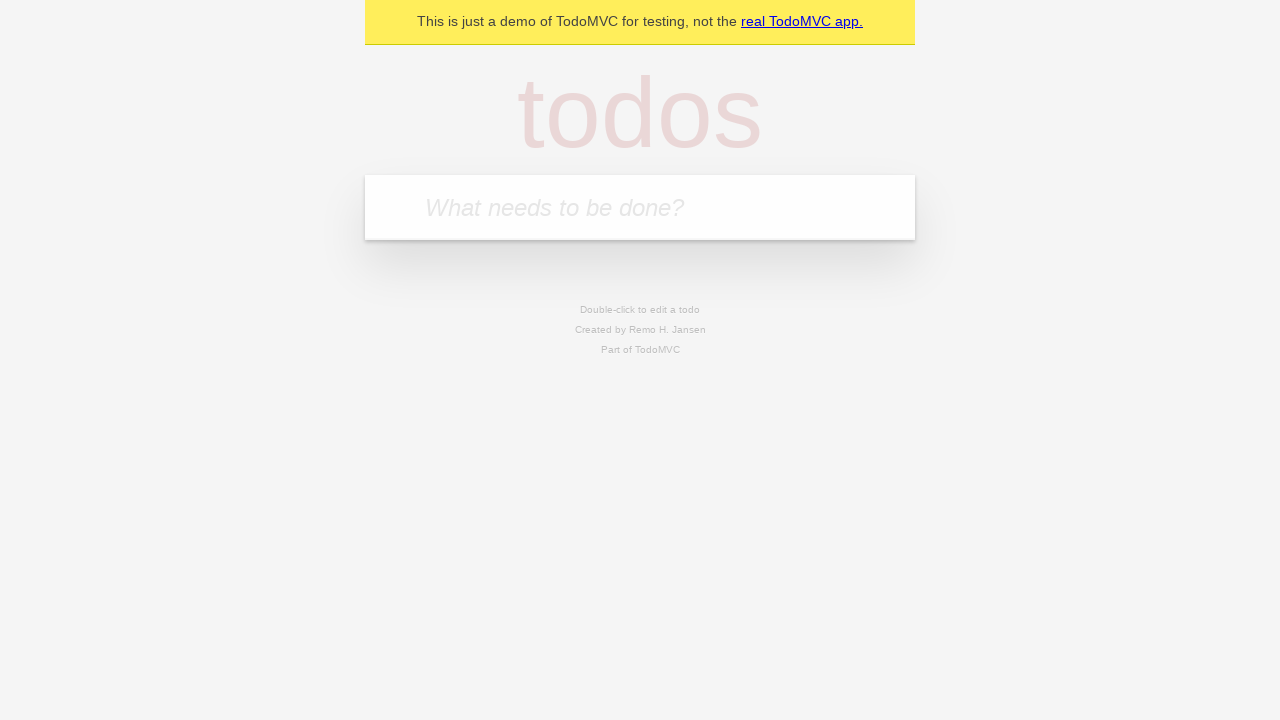

Filled todo input with 'buy some cheese' on internal:attr=[placeholder="What needs to be done?"i]
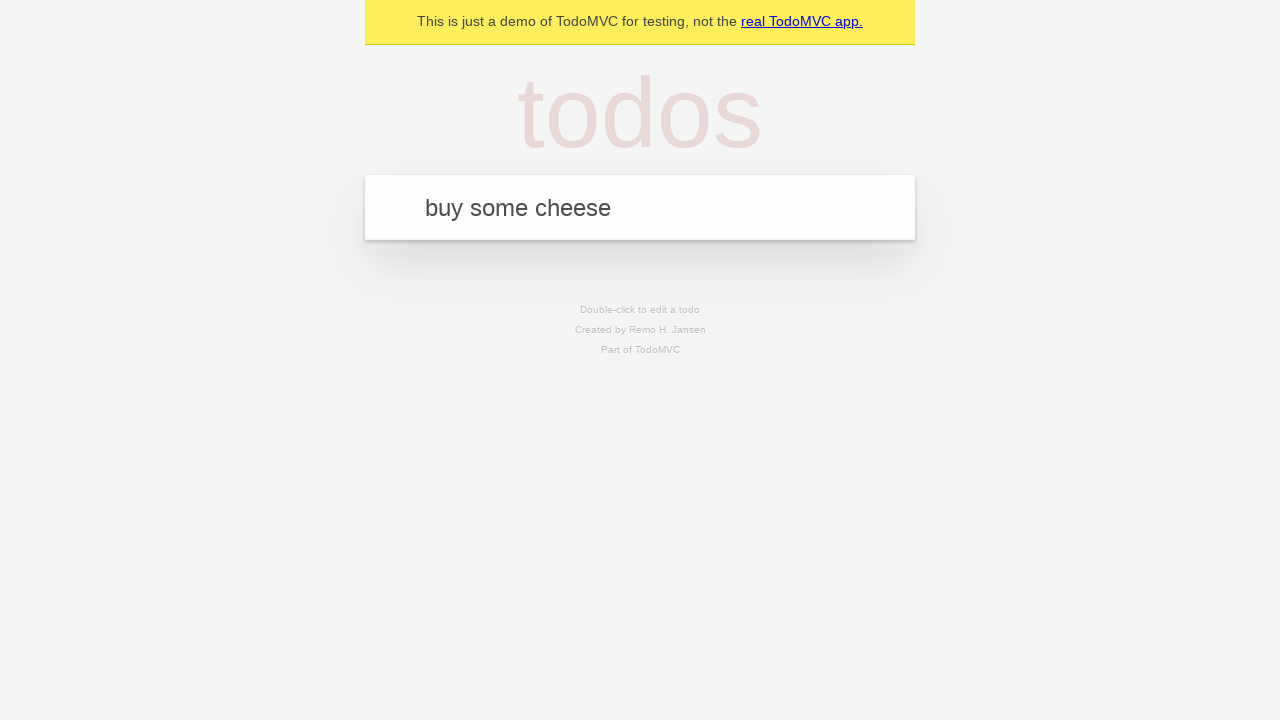

Pressed Enter to add todo 'buy some cheese' on internal:attr=[placeholder="What needs to be done?"i]
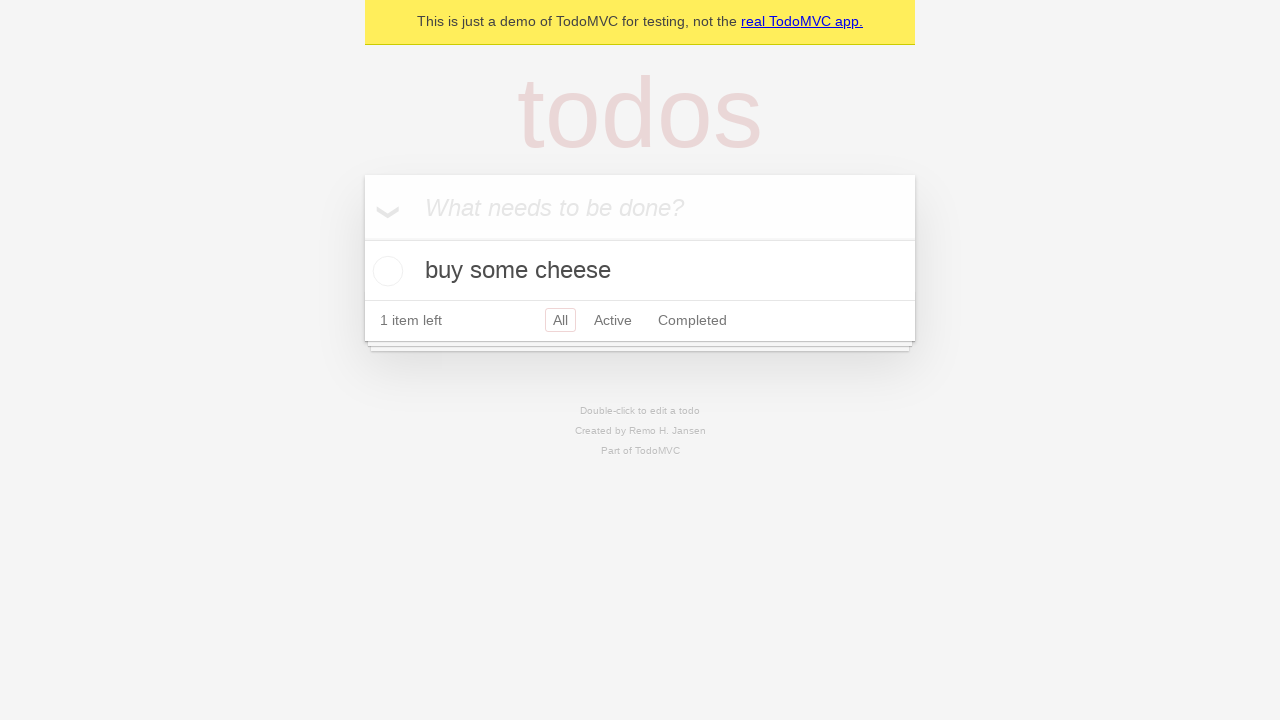

Filled todo input with 'feed the cat' on internal:attr=[placeholder="What needs to be done?"i]
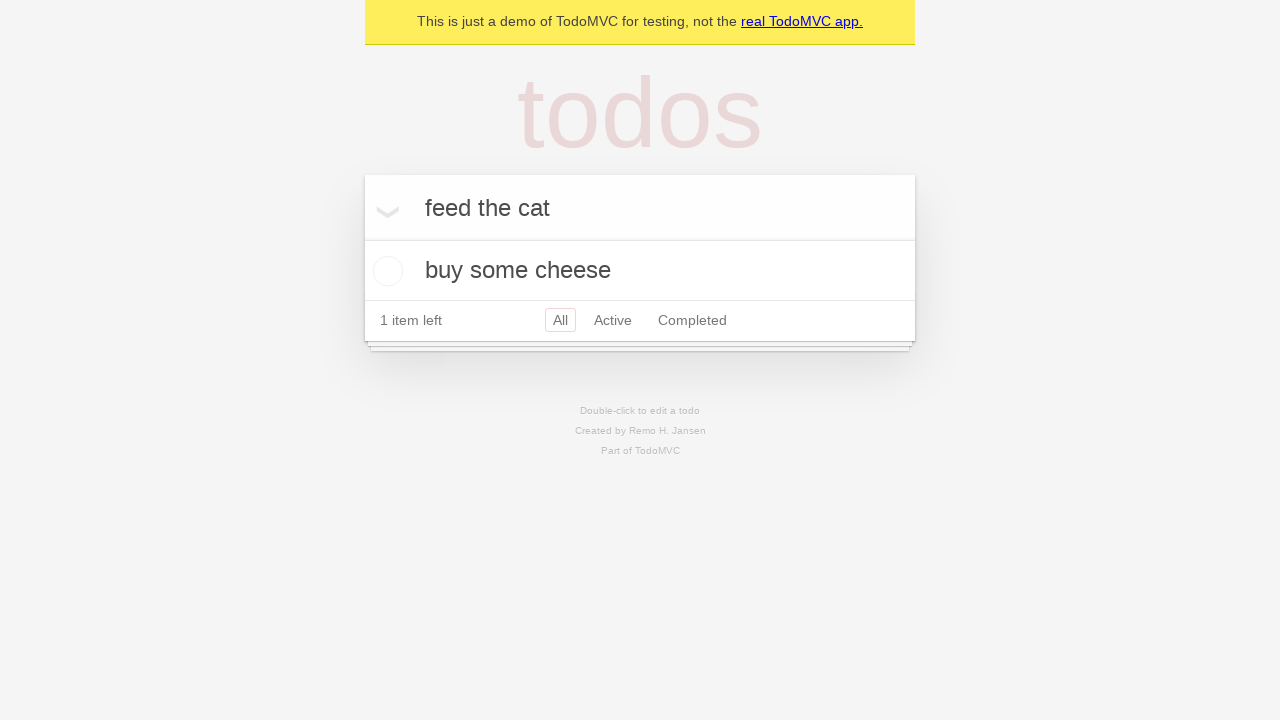

Pressed Enter to add todo 'feed the cat' on internal:attr=[placeholder="What needs to be done?"i]
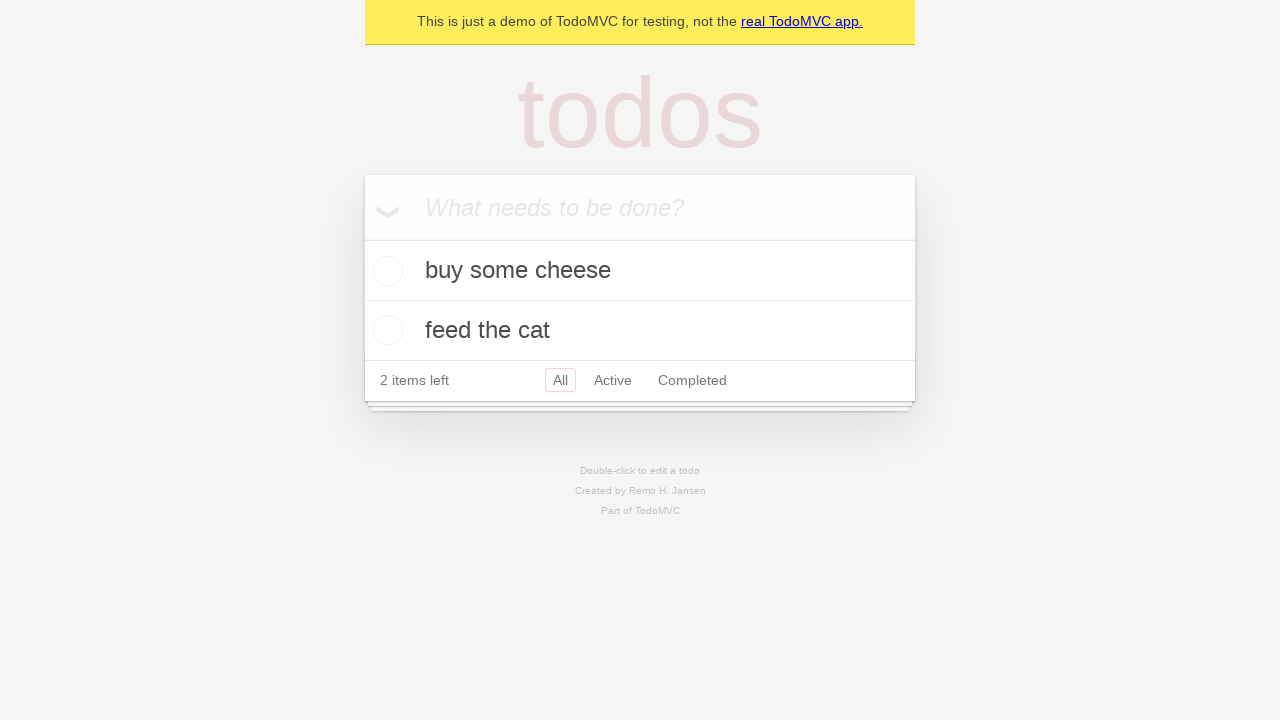

Filled todo input with 'book a doctors appointment' on internal:attr=[placeholder="What needs to be done?"i]
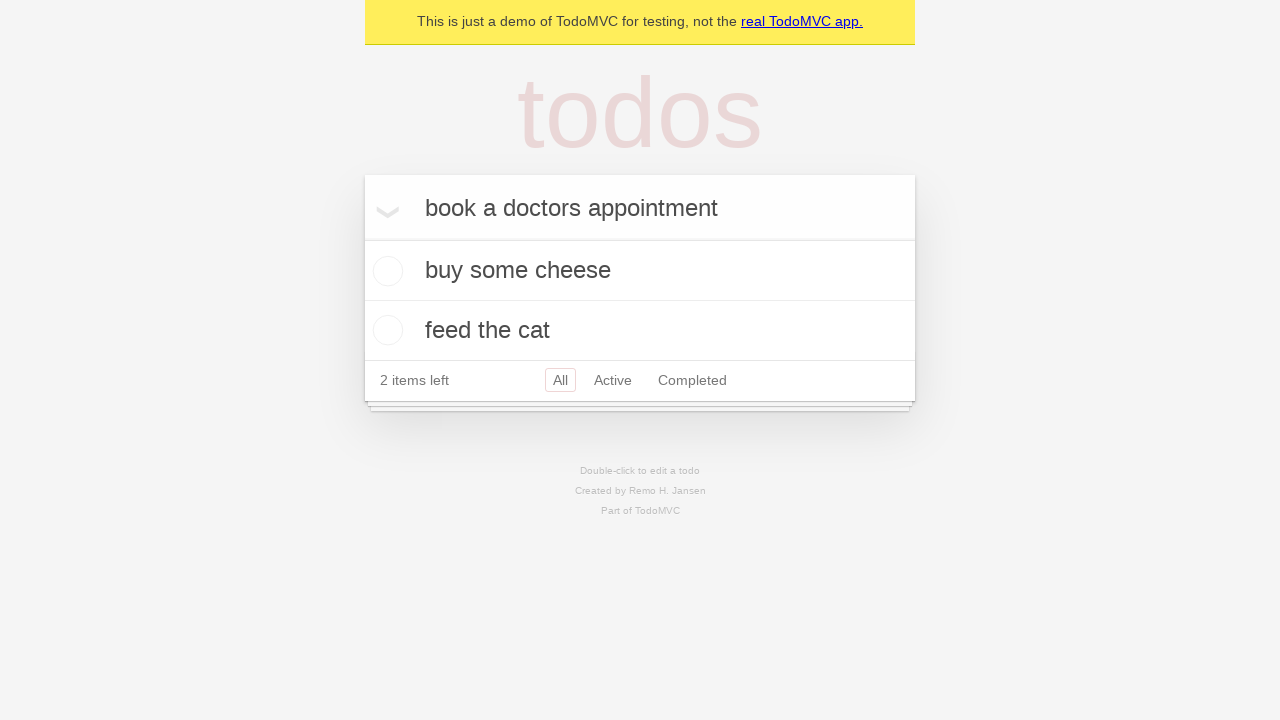

Pressed Enter to add todo 'book a doctors appointment' on internal:attr=[placeholder="What needs to be done?"i]
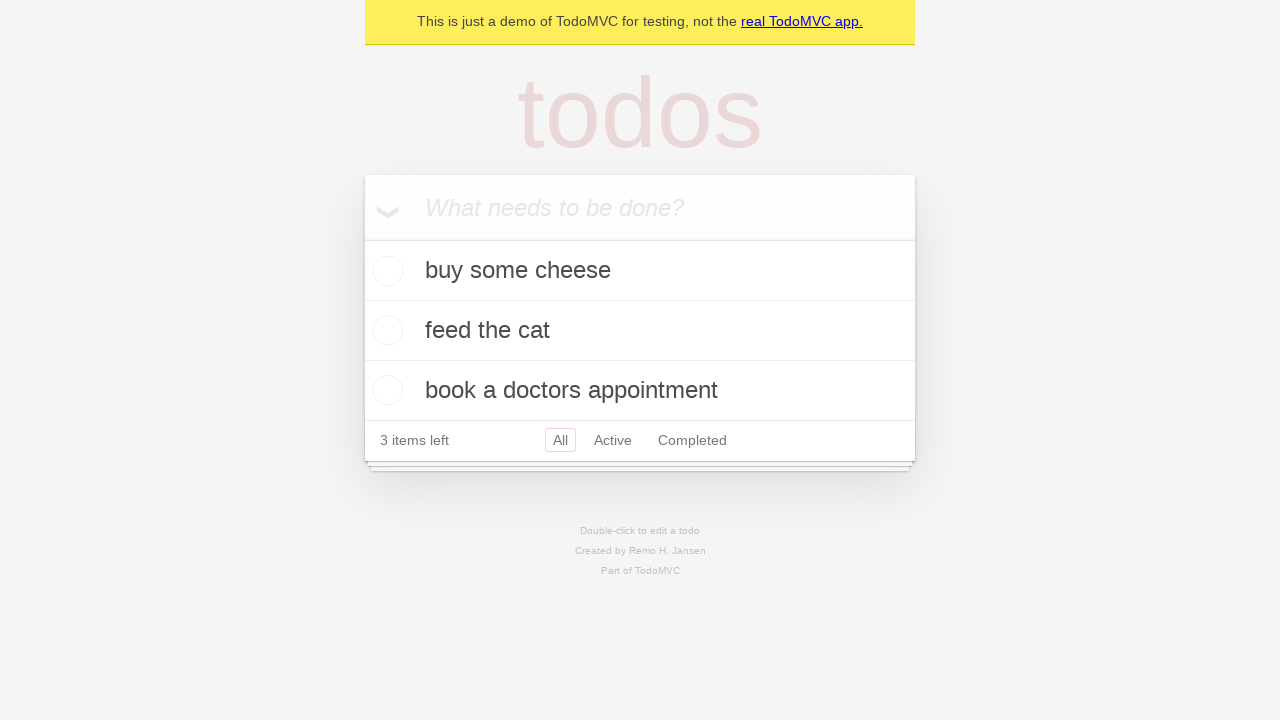

All 3 todos loaded and visible
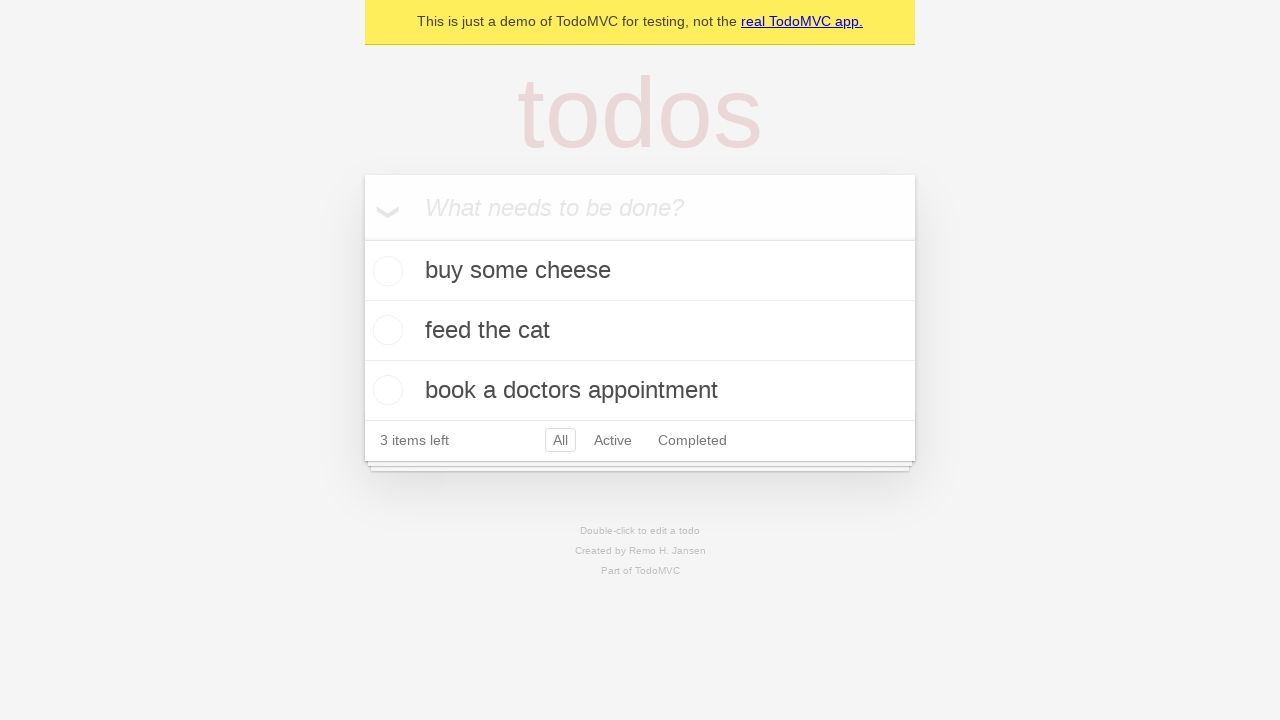

Checked the second todo item 'feed the cat' at (385, 330) on internal:testid=[data-testid="todo-item"s] >> nth=1 >> internal:role=checkbox
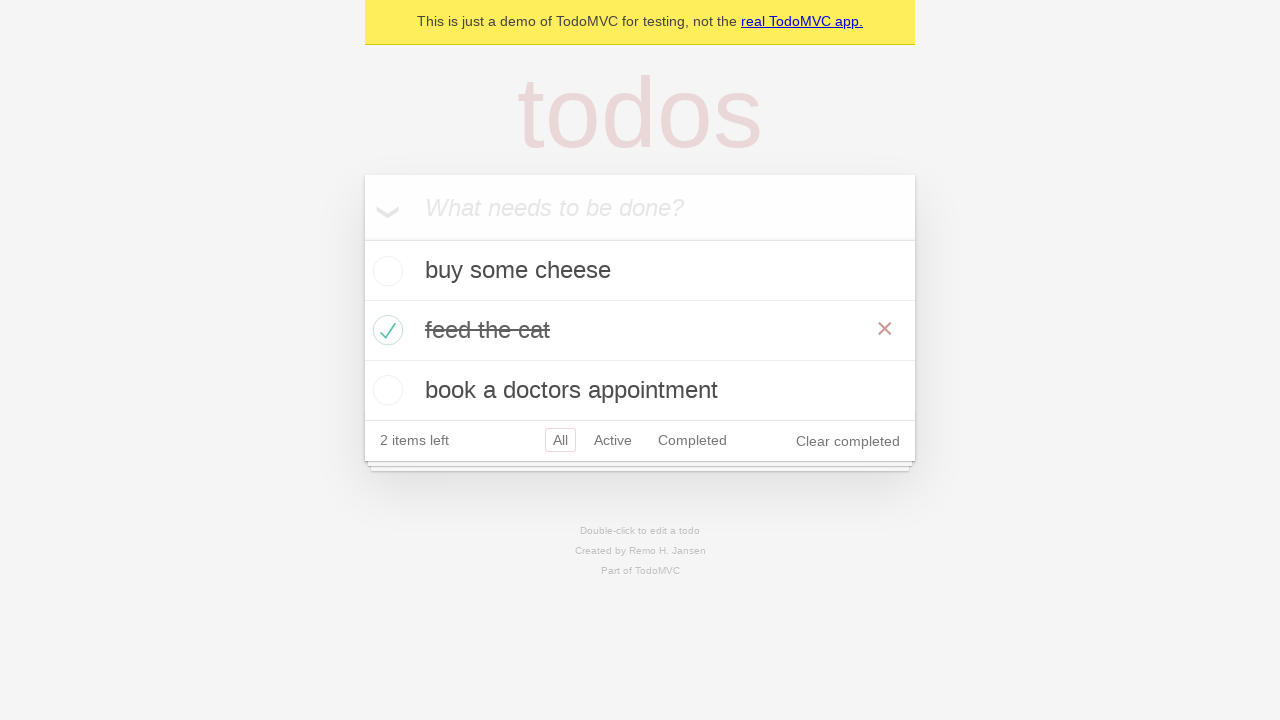

Clicked Active filter to show only uncompleted todos at (613, 440) on internal:role=link[name="Active"i]
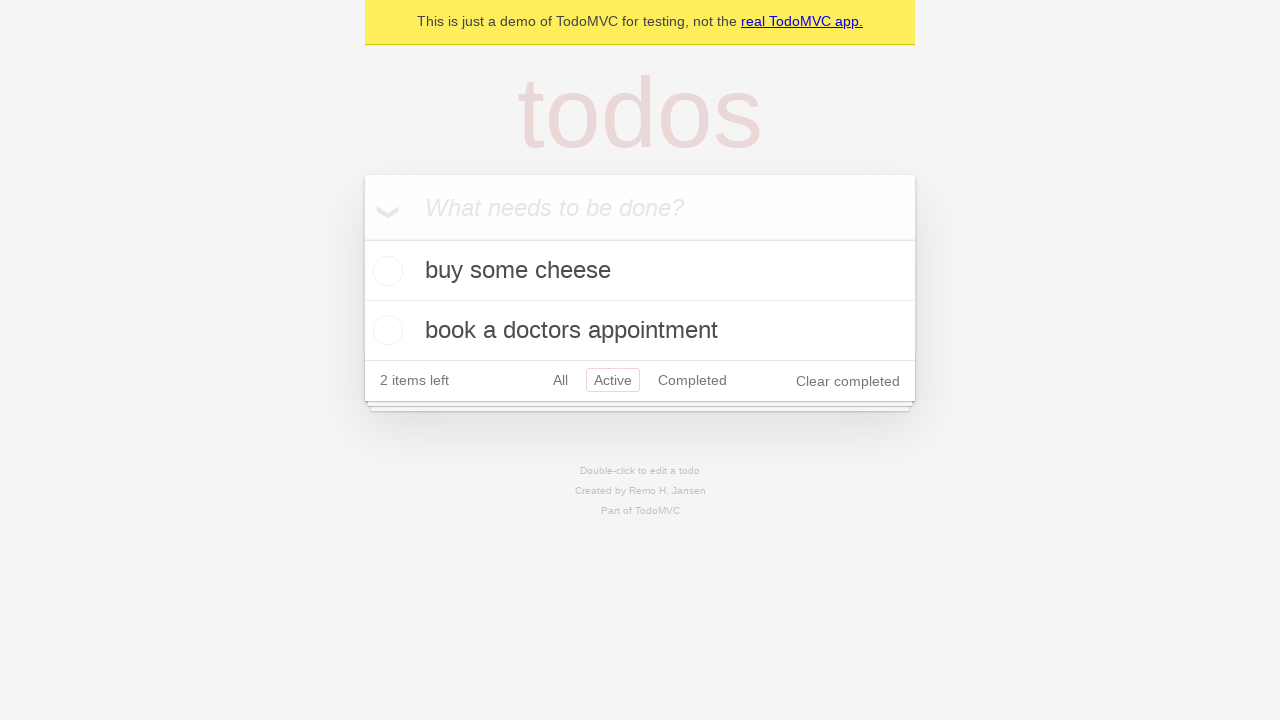

Filter transition completed, active items now displayed
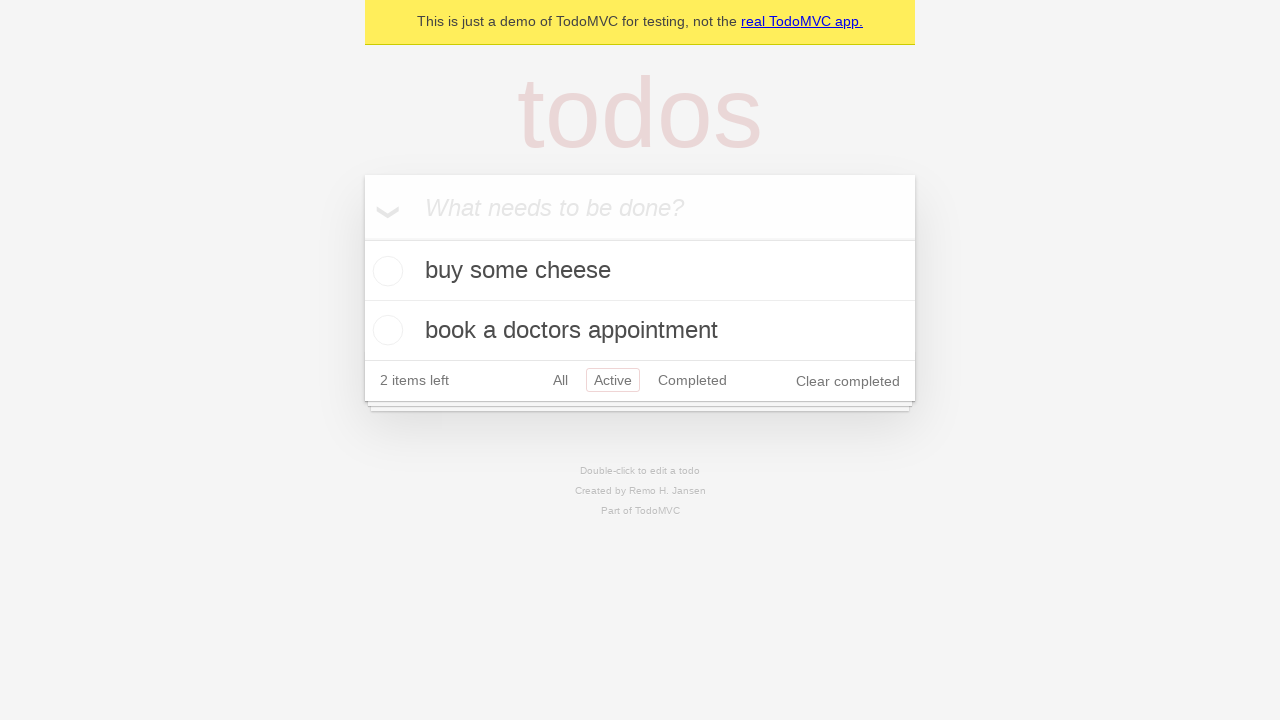

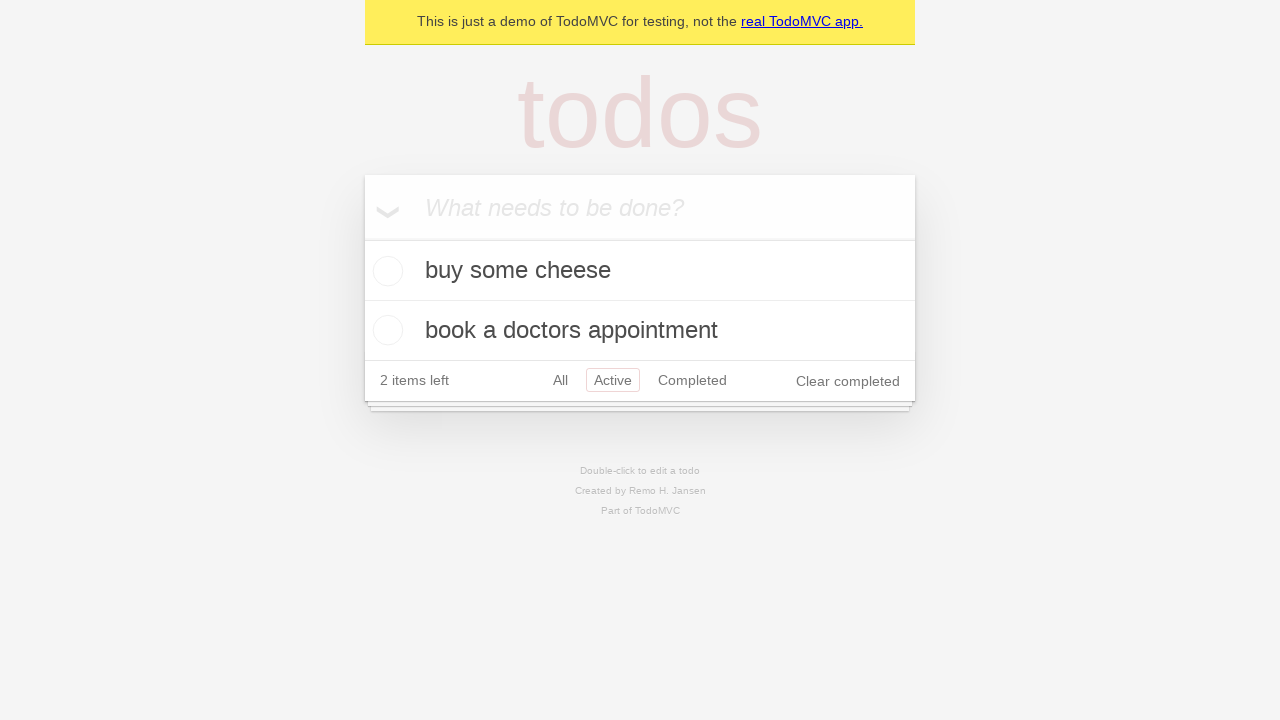